Tests filling the Current Address field in a text box form by clicking on it and entering an address

Starting URL: https://demoqa.com/text-box

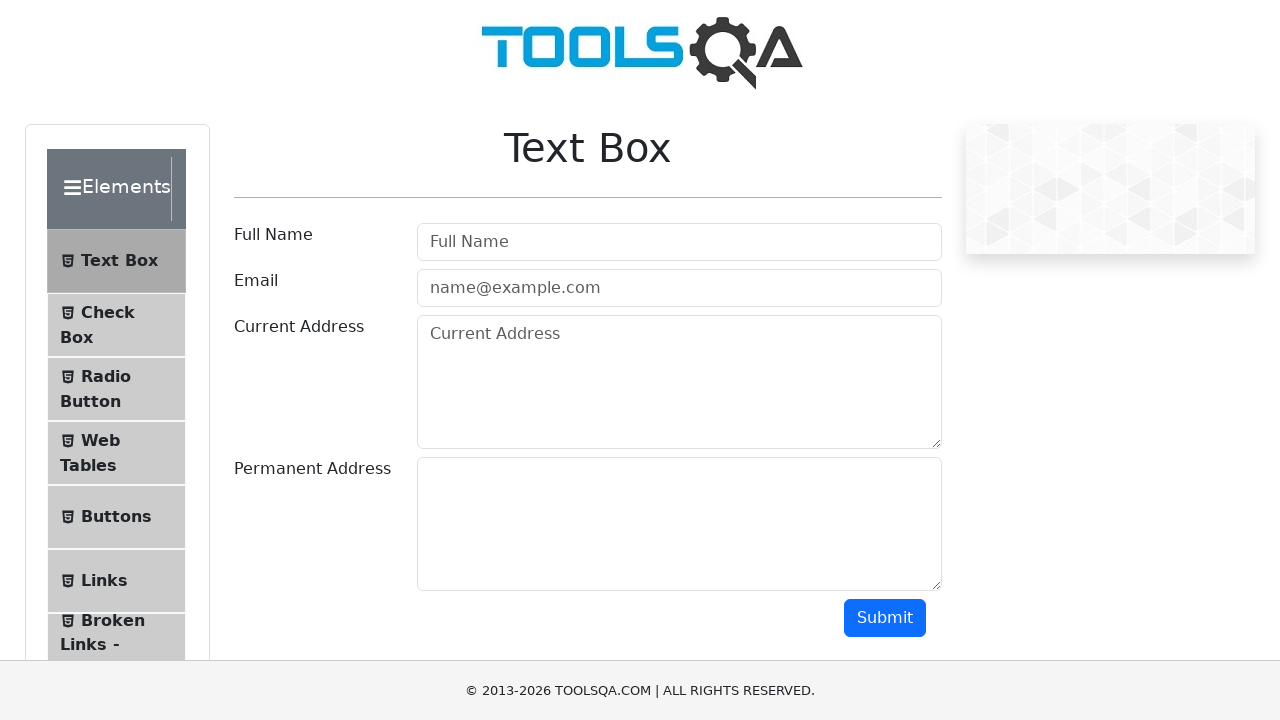

Clicked on the Current Address field at (679, 382) on #currentAddress
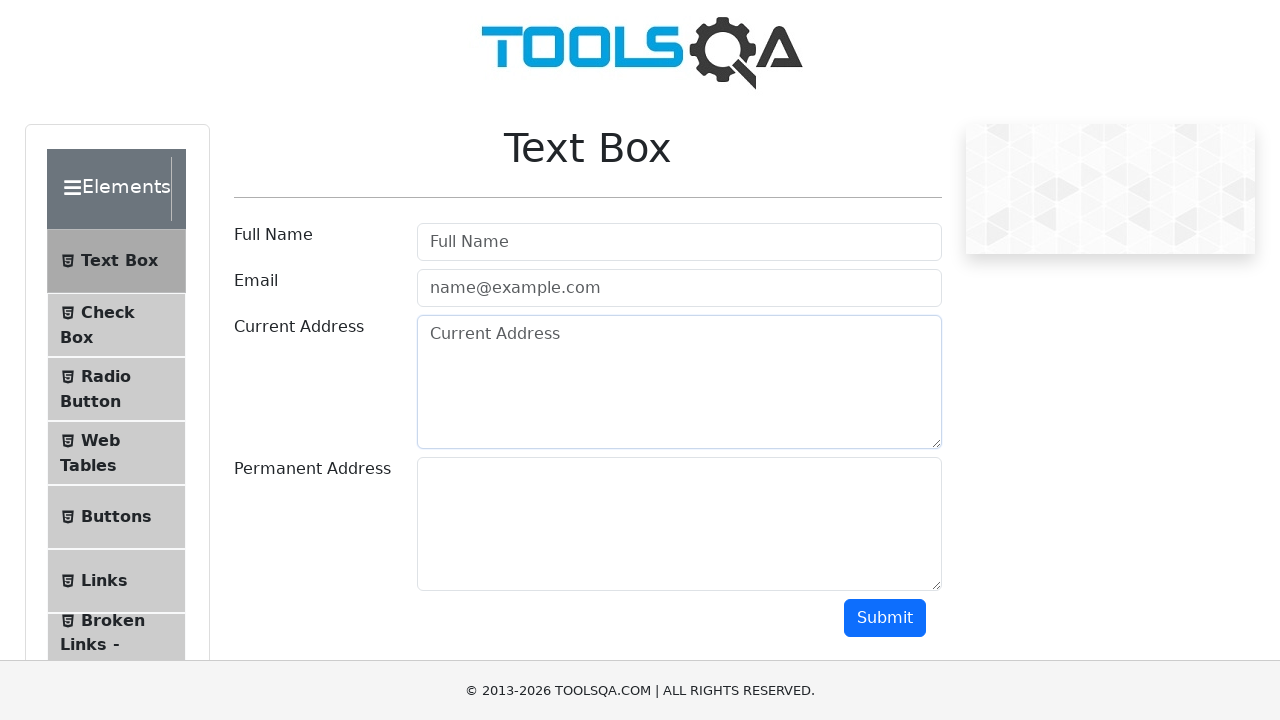

Filled Current Address field with 'Ankara Kocatepe' on #currentAddress
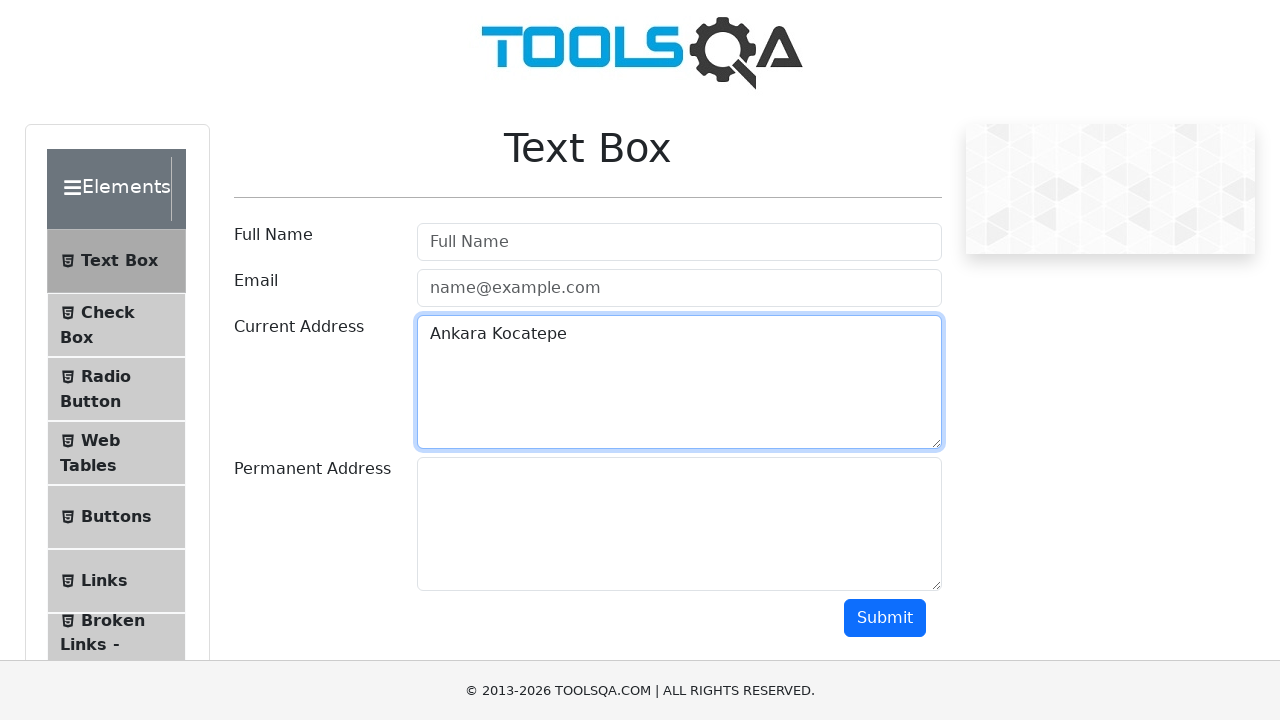

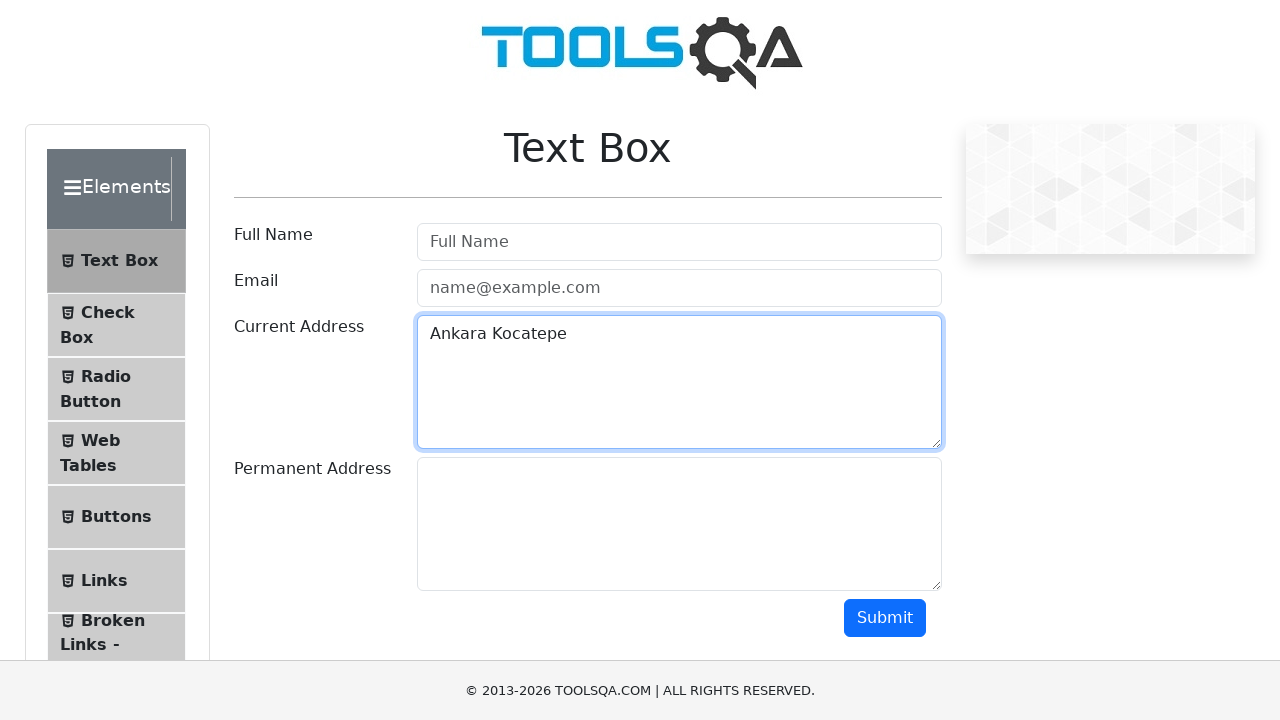